Tests an e-commerce flow by browsing products, selecting a Selenium product, adding it to cart, navigating to cart, and updating the quantity field

Starting URL: https://rahulshettyacademy.com/angularAppdemo/

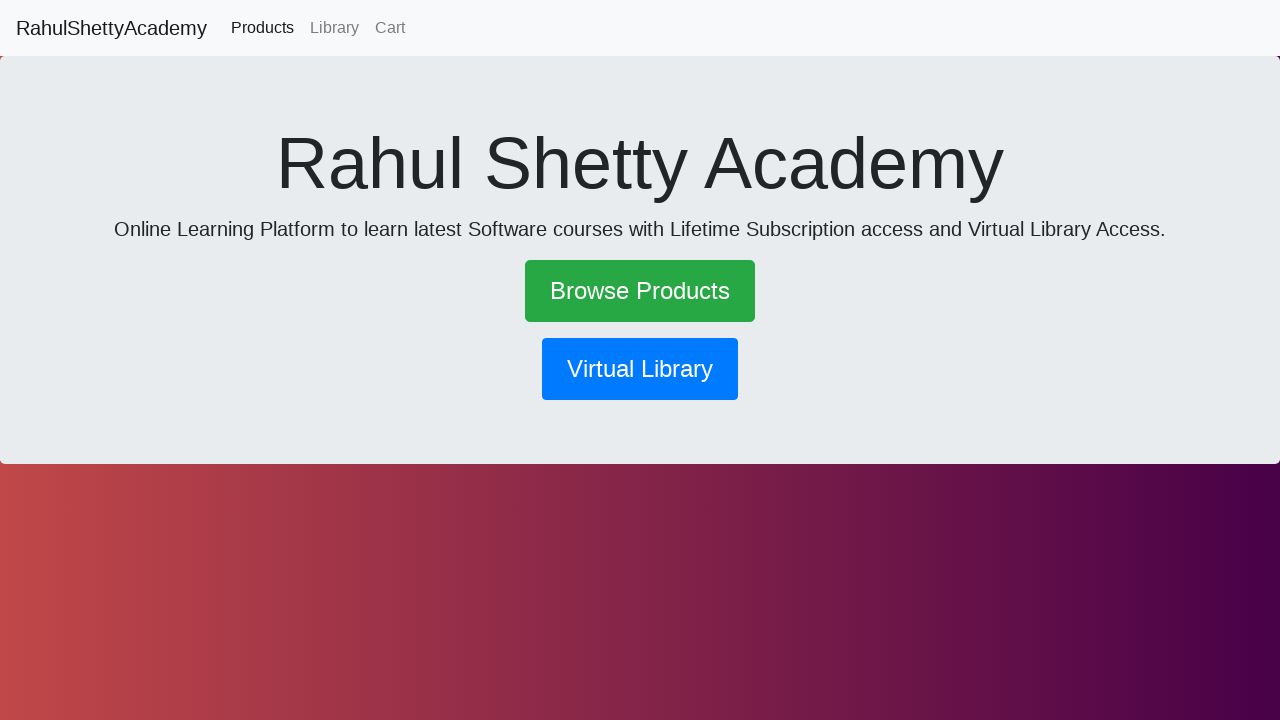

Clicked on Browse Products link at (640, 291) on text=Browse Products
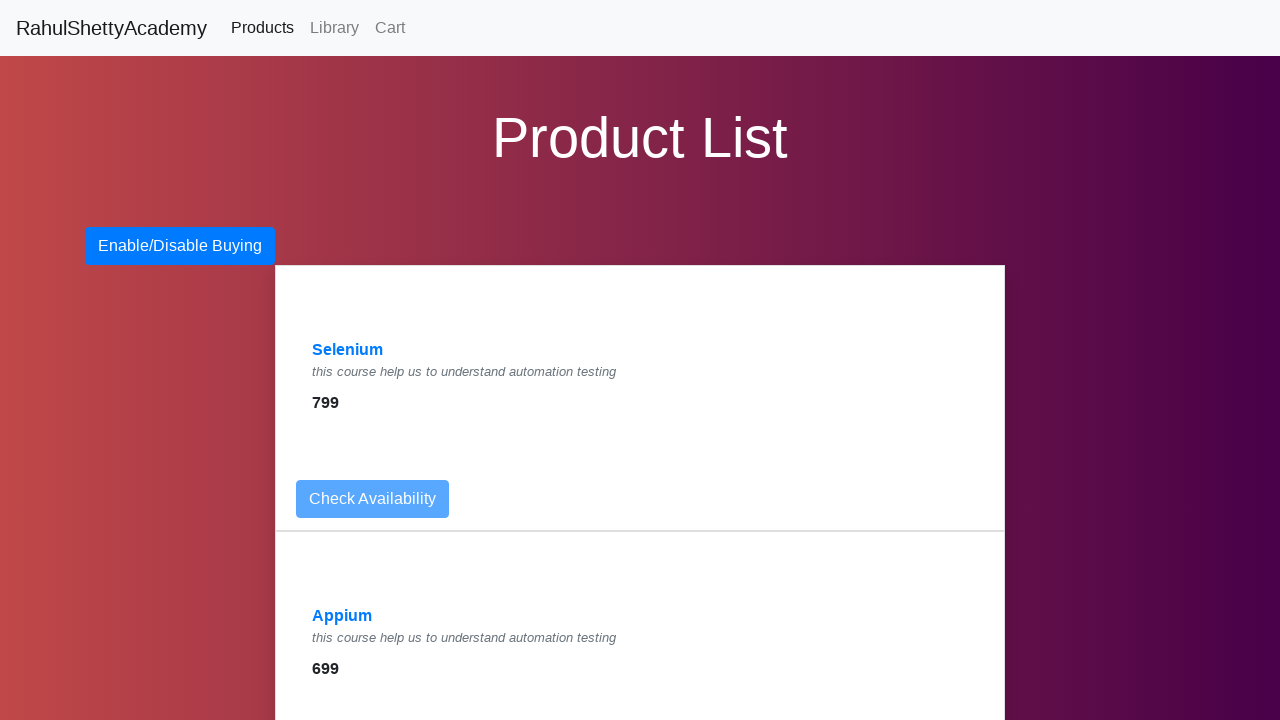

Clicked on Selenium product at (348, 350) on text=Selenium
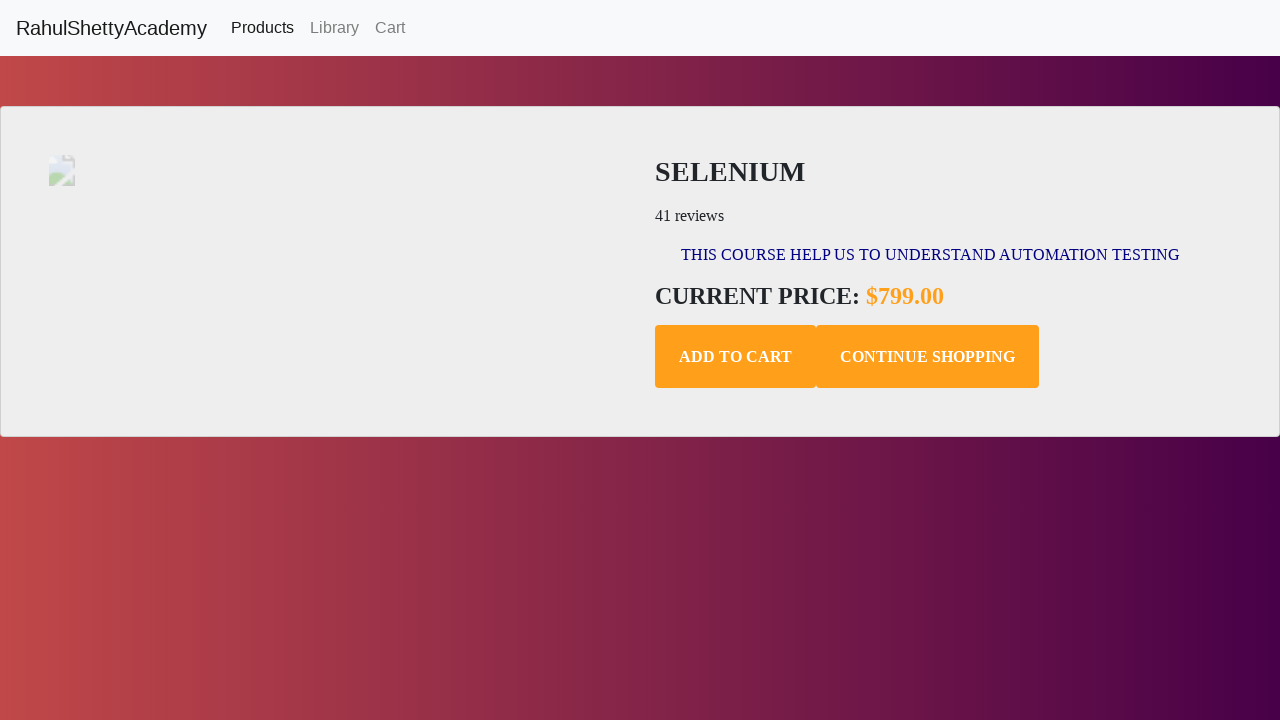

Clicked Add to Cart button at (736, 357) on .add-to-cart.btn.btn-default
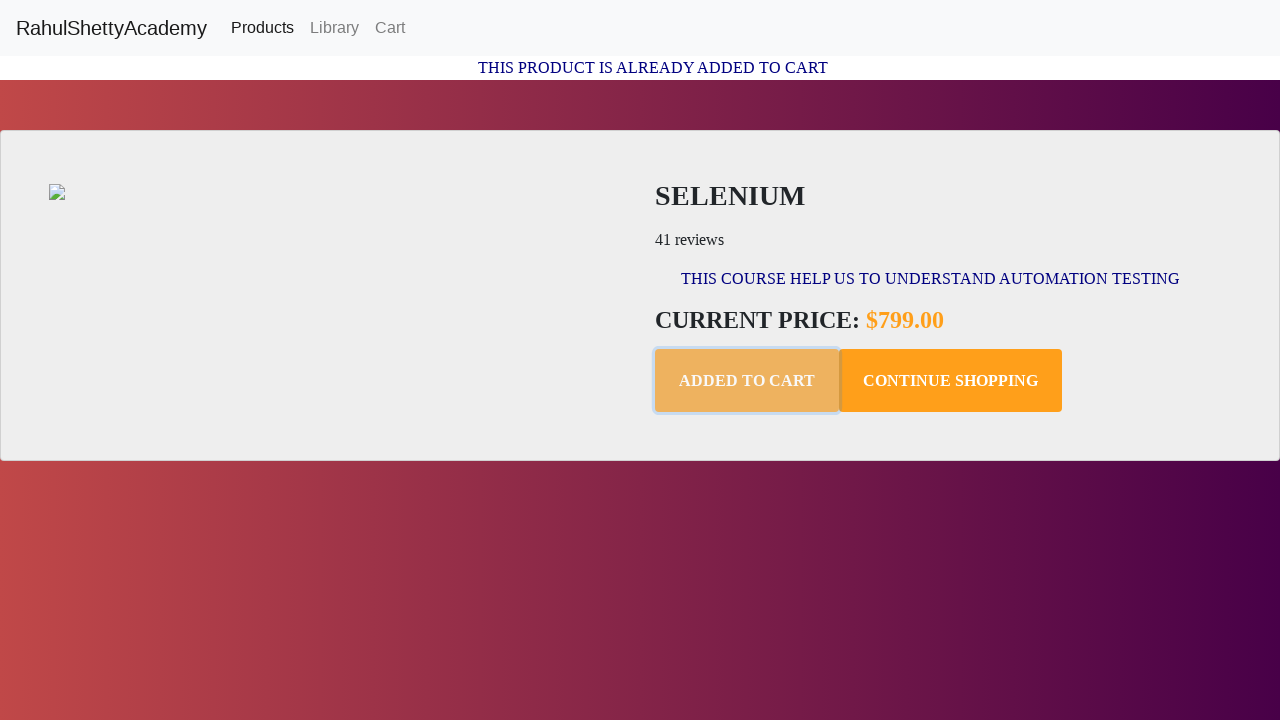

Clicked on Cart link to navigate to cart page at (390, 28) on text=Cart
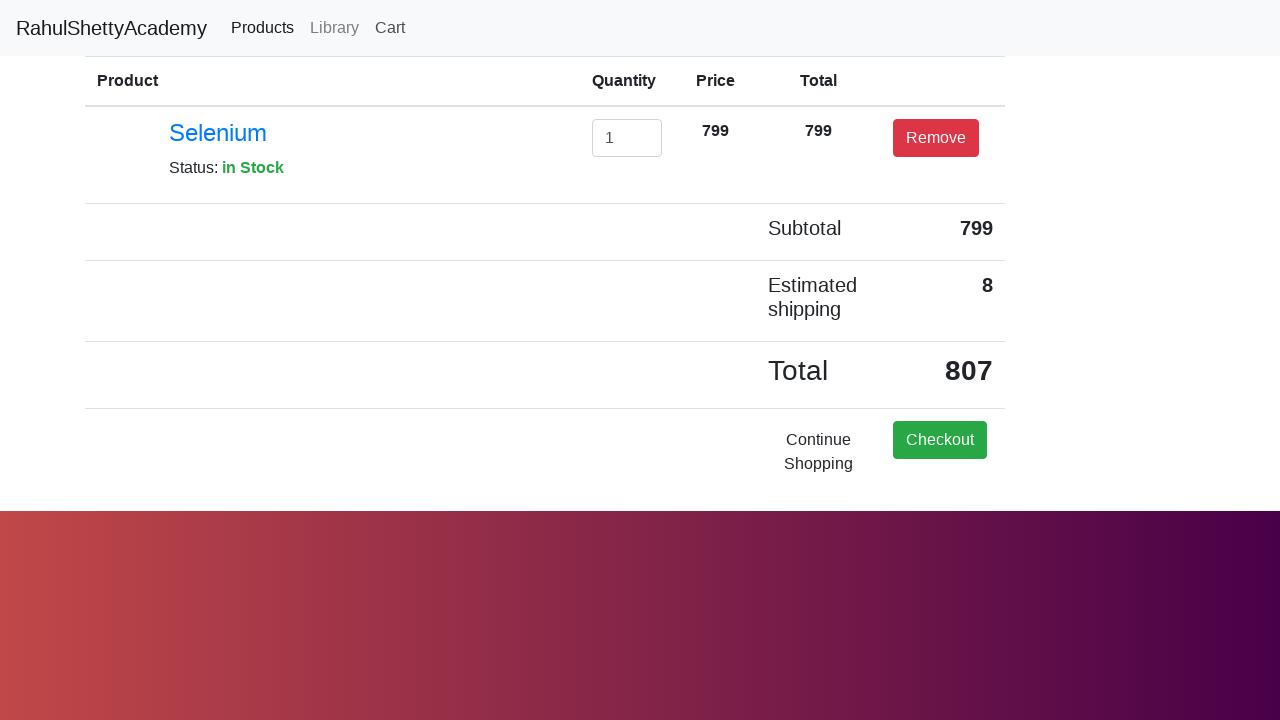

Cleared the quantity input field on #exampleInputEmail1
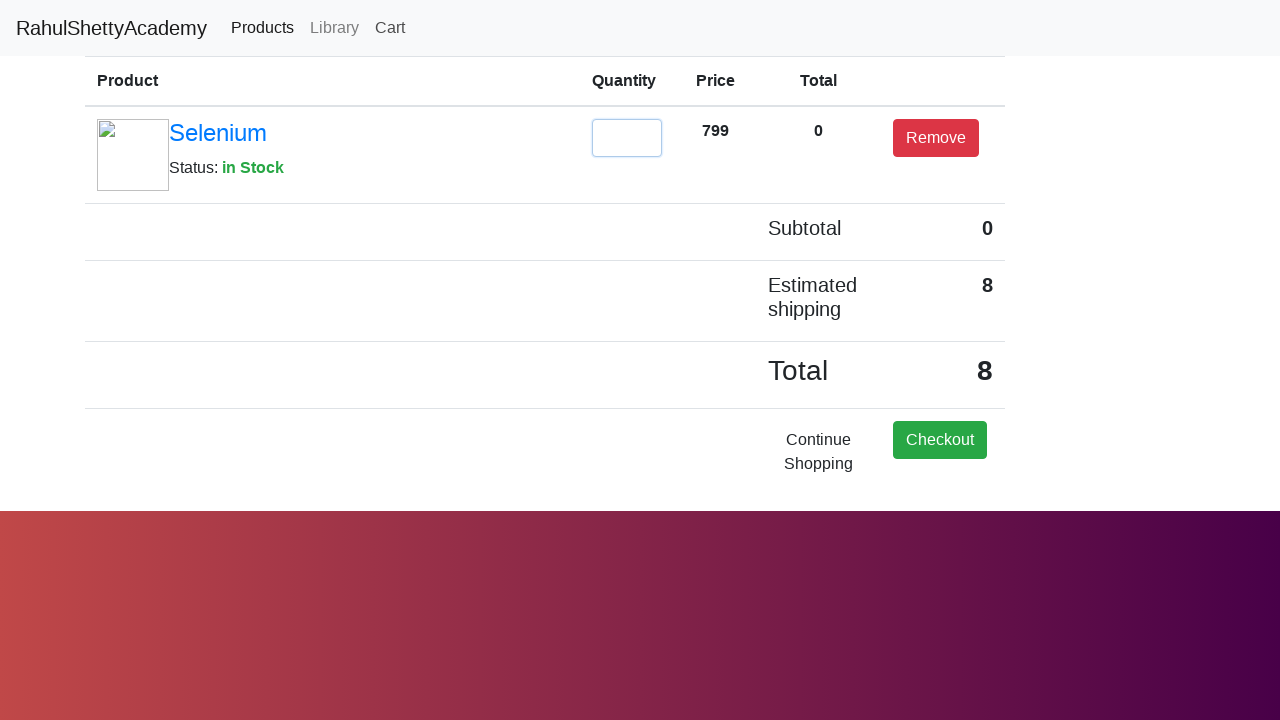

Entered new quantity value of 2 on #exampleInputEmail1
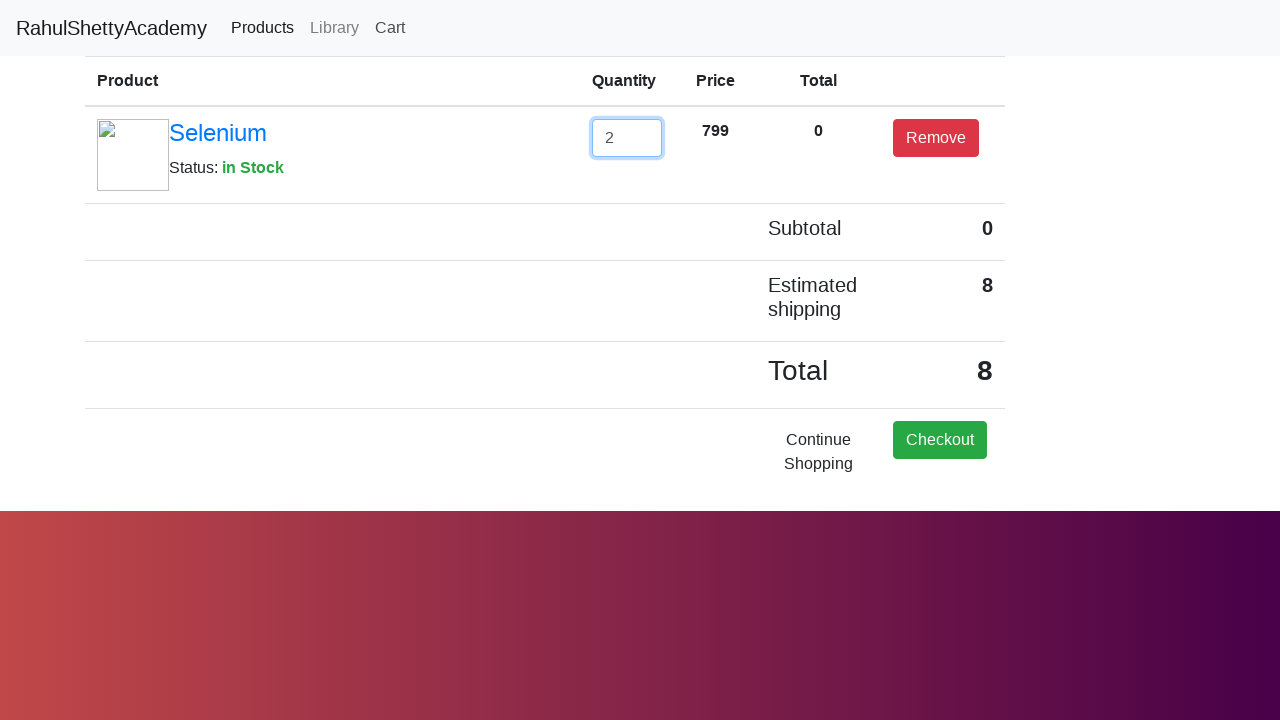

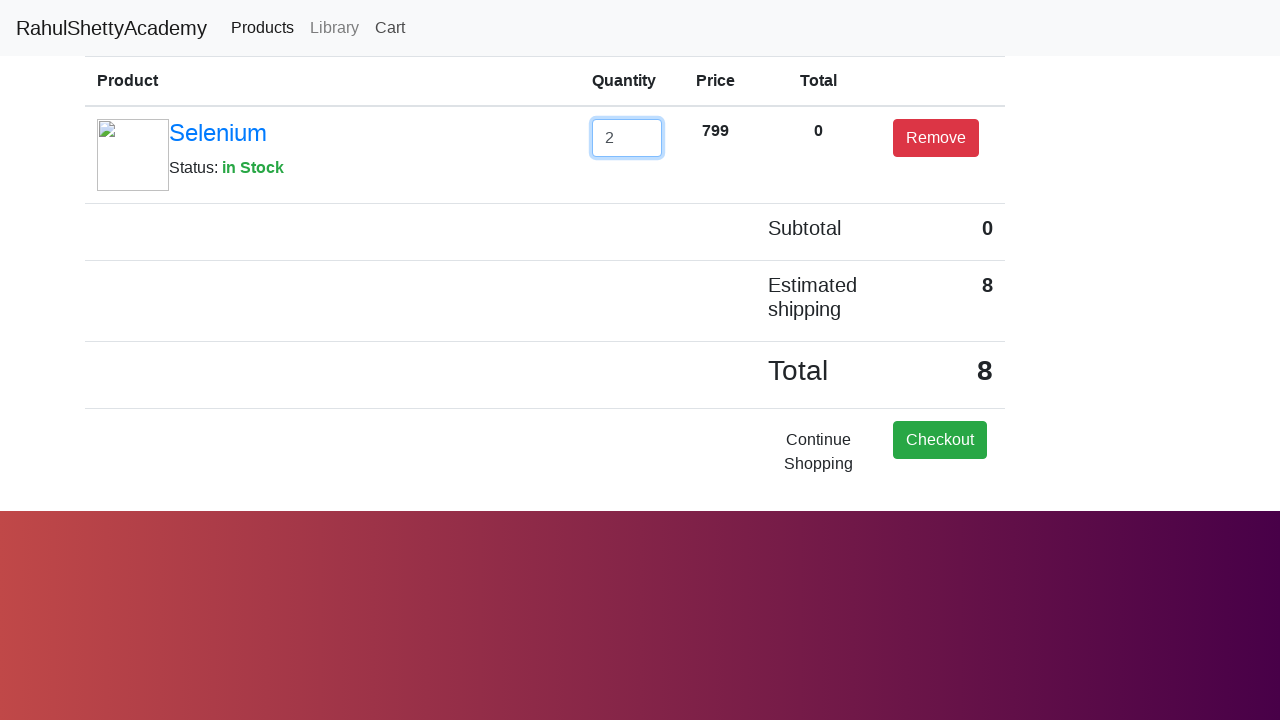